Tests the search functionality by clicking the search icon, entering a search query "Qa", and submitting the search

Starting URL: https://softuni.bg

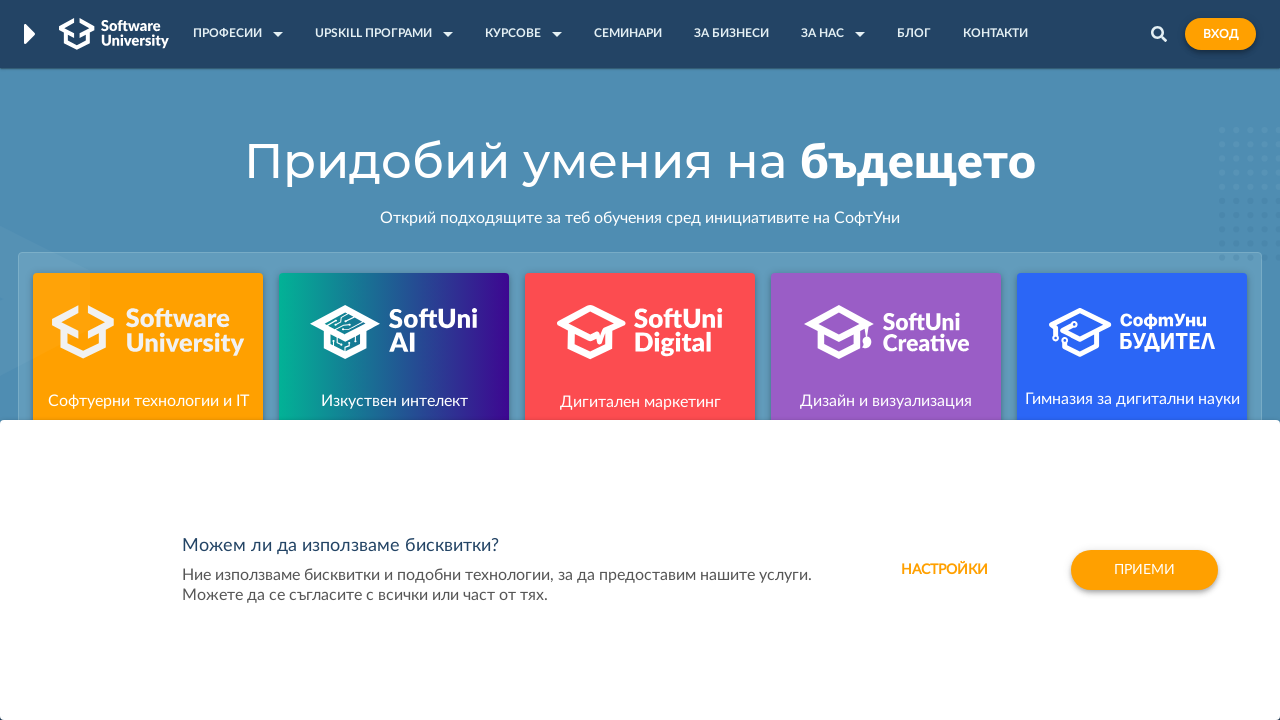

Clicked search icon at (1159, 34) on #search-icon-container > a > img
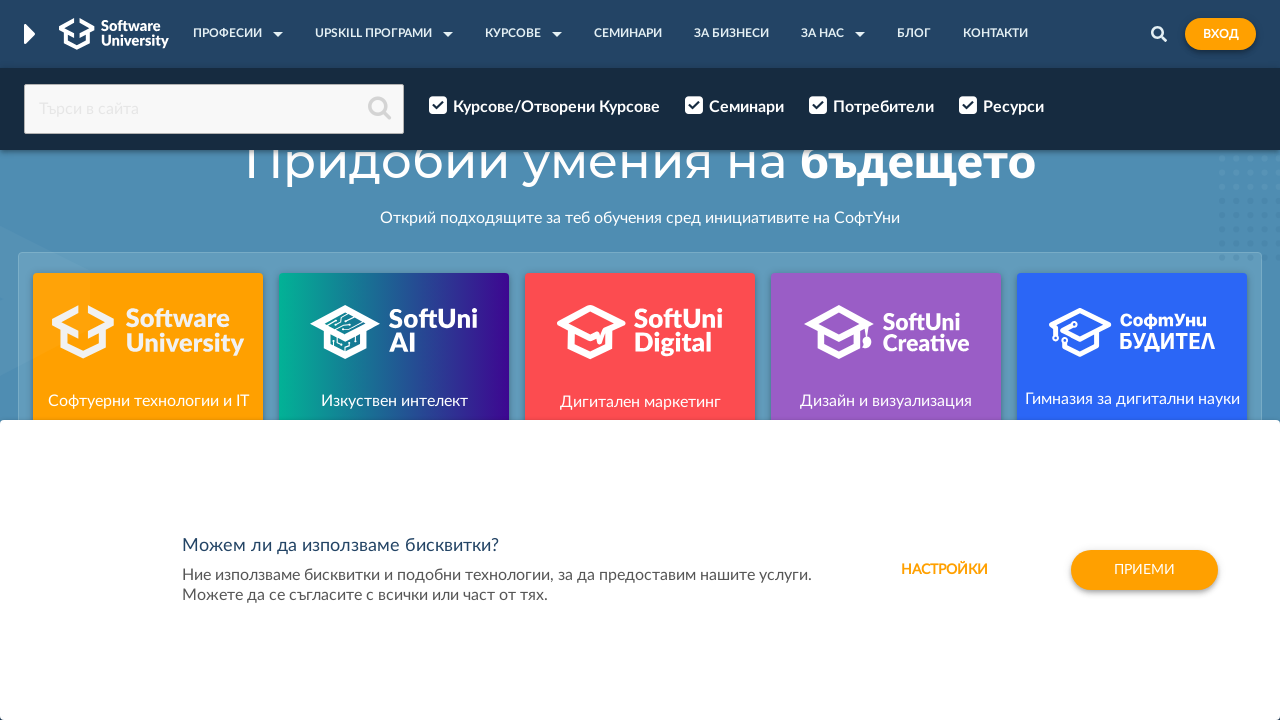

Clicked search input field at (214, 109) on #search-input
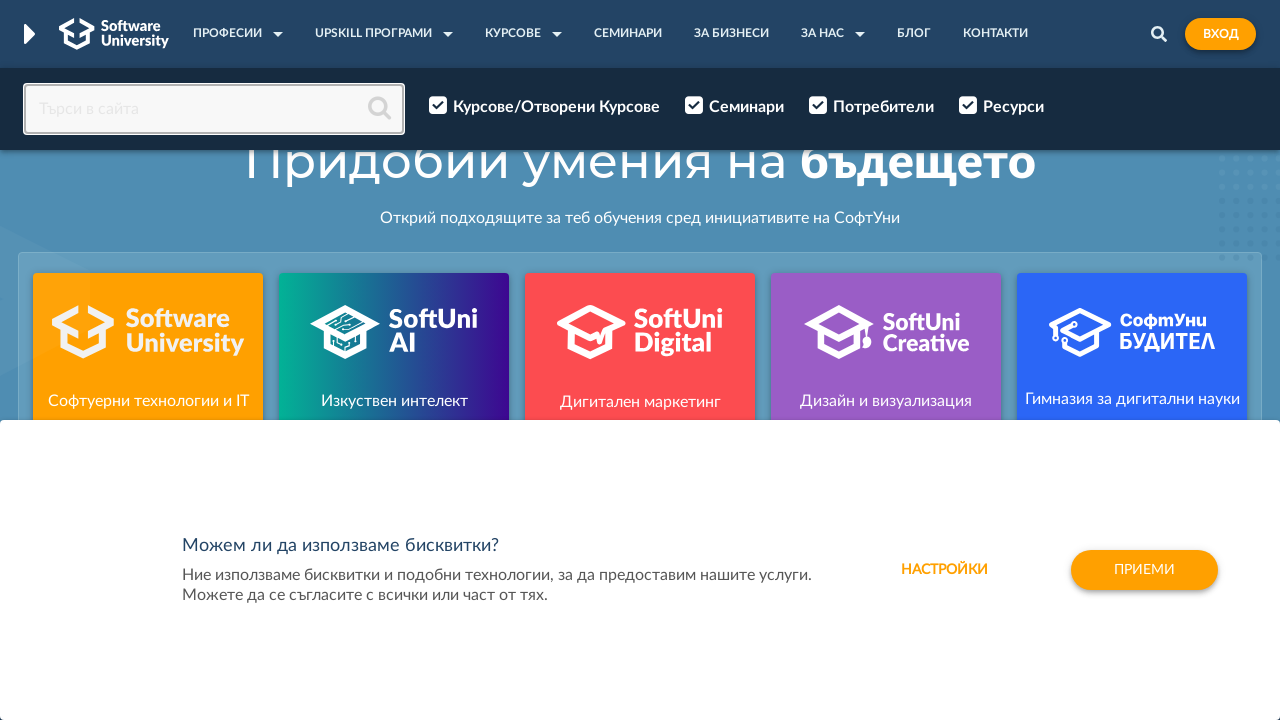

Entered search query 'Qa' in search field on #search-input
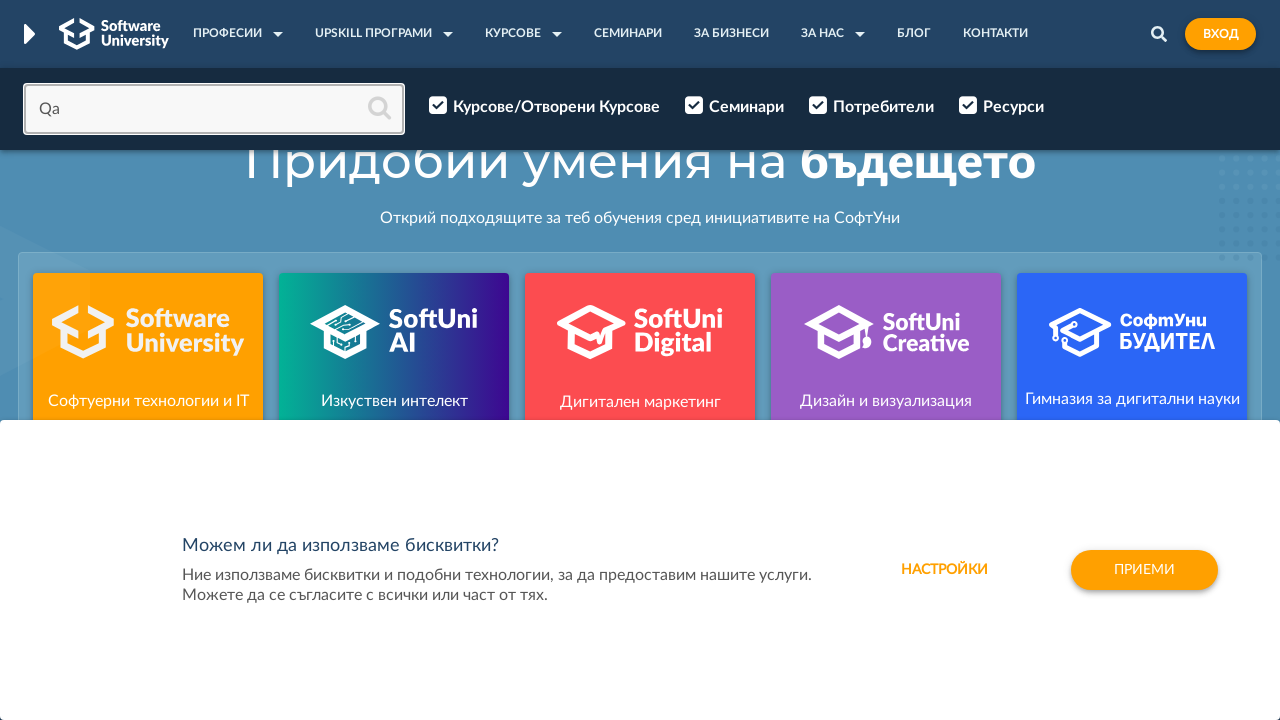

Pressed Enter to submit search on #search-input
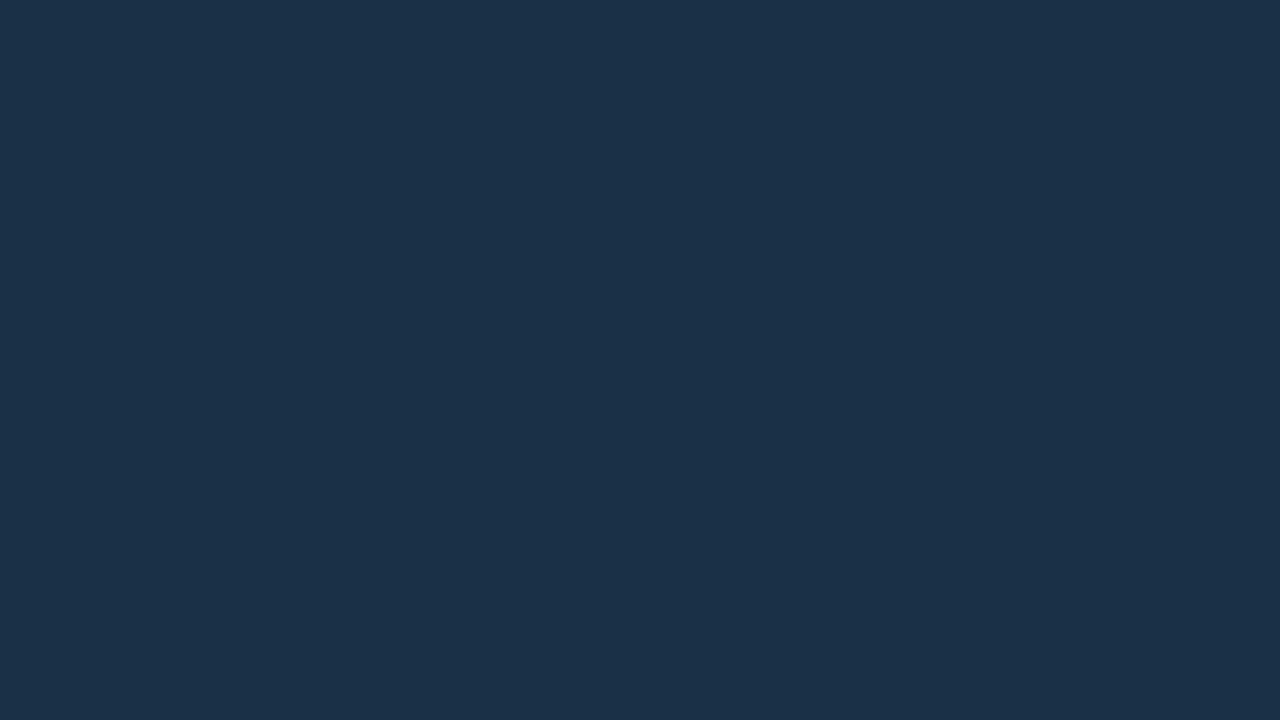

Search results loaded - section title element found
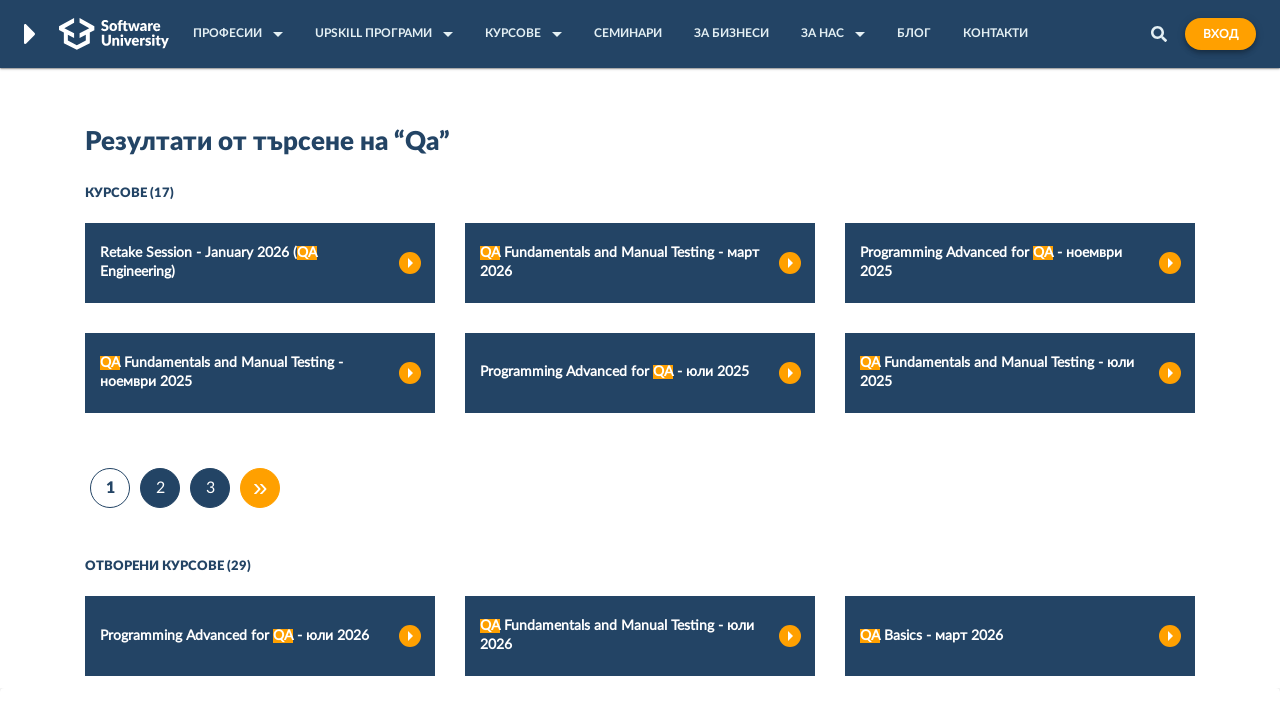

Verified search results heading is visible
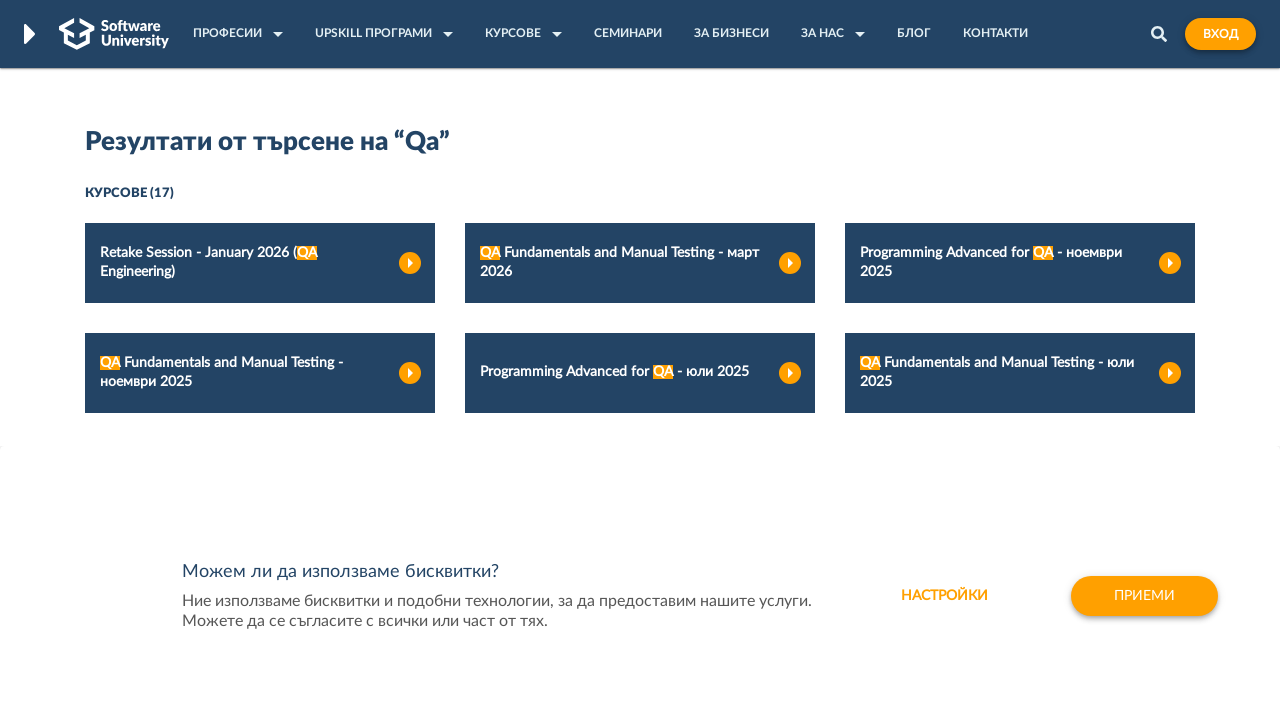

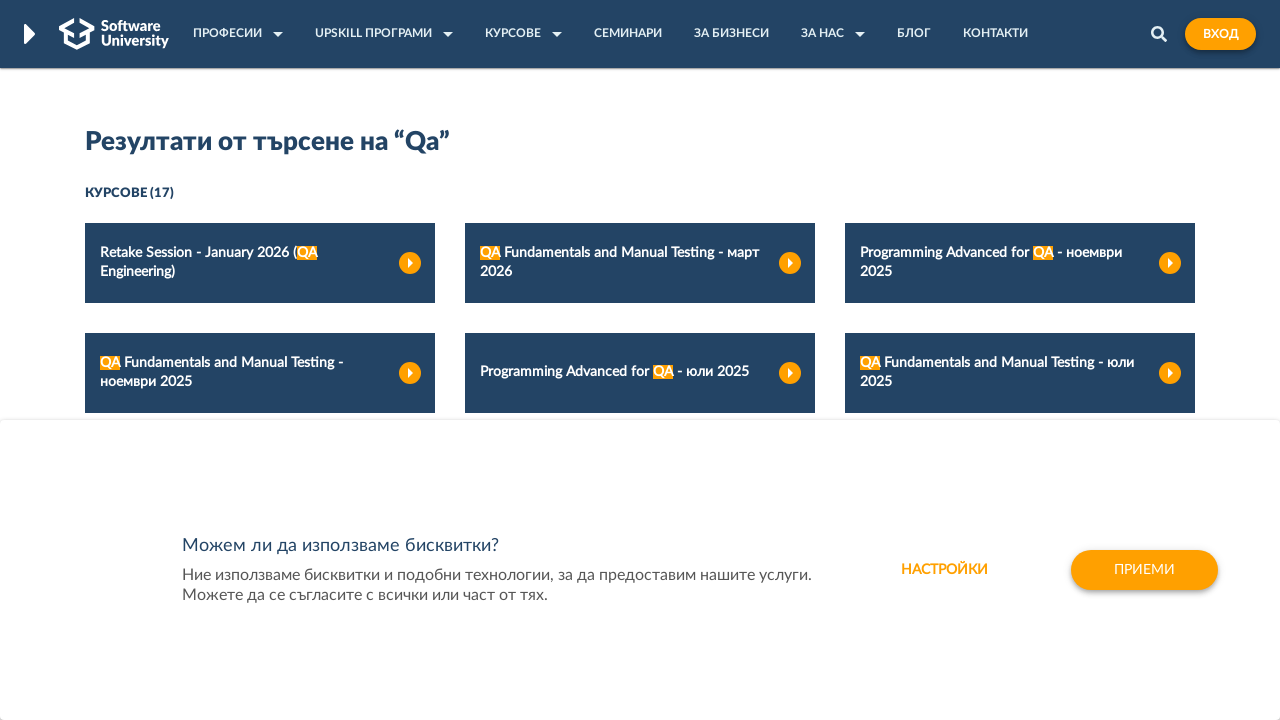